Tests a simple form by filling in first name, last name, city, and country fields using various selector methods, then submits the form

Starting URL: http://suninjuly.github.io/simple_form_find_task.html

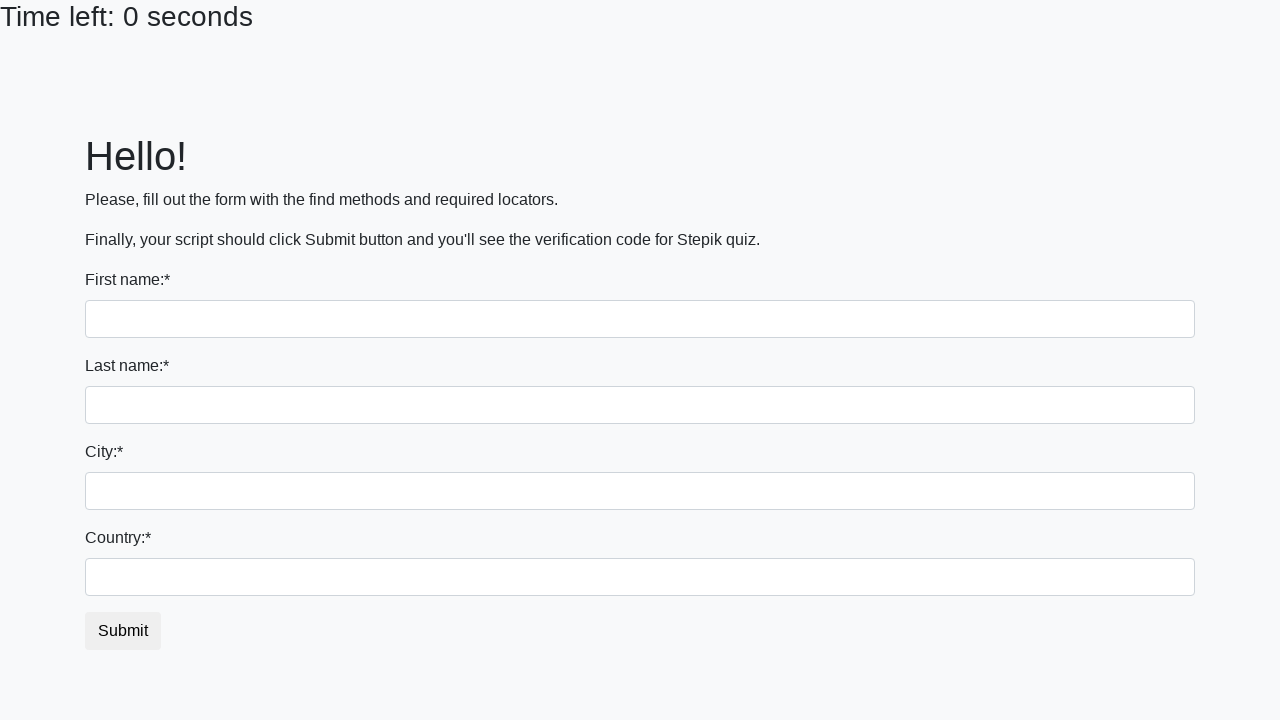

Filled first name field with 'Ivan' on [name='first_name']
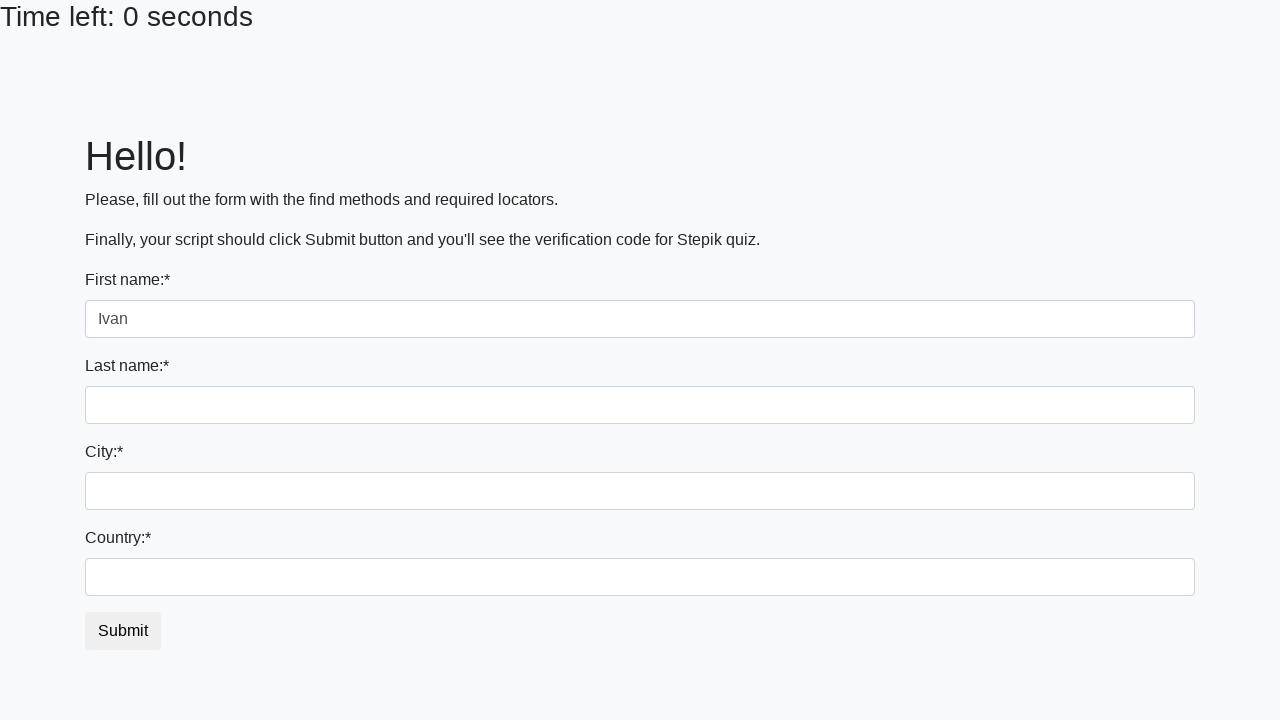

Filled last name field with 'Petrov' on [name='last_name']
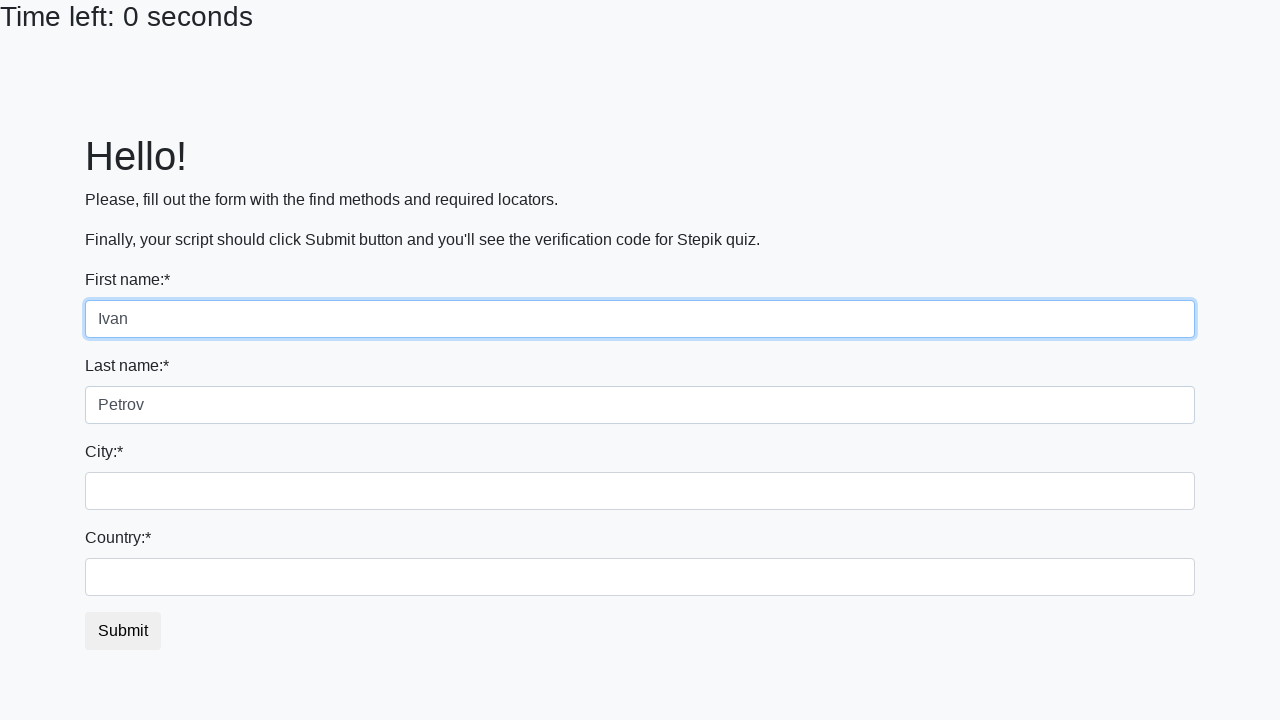

Filled city field with 'Smolensk' on .city
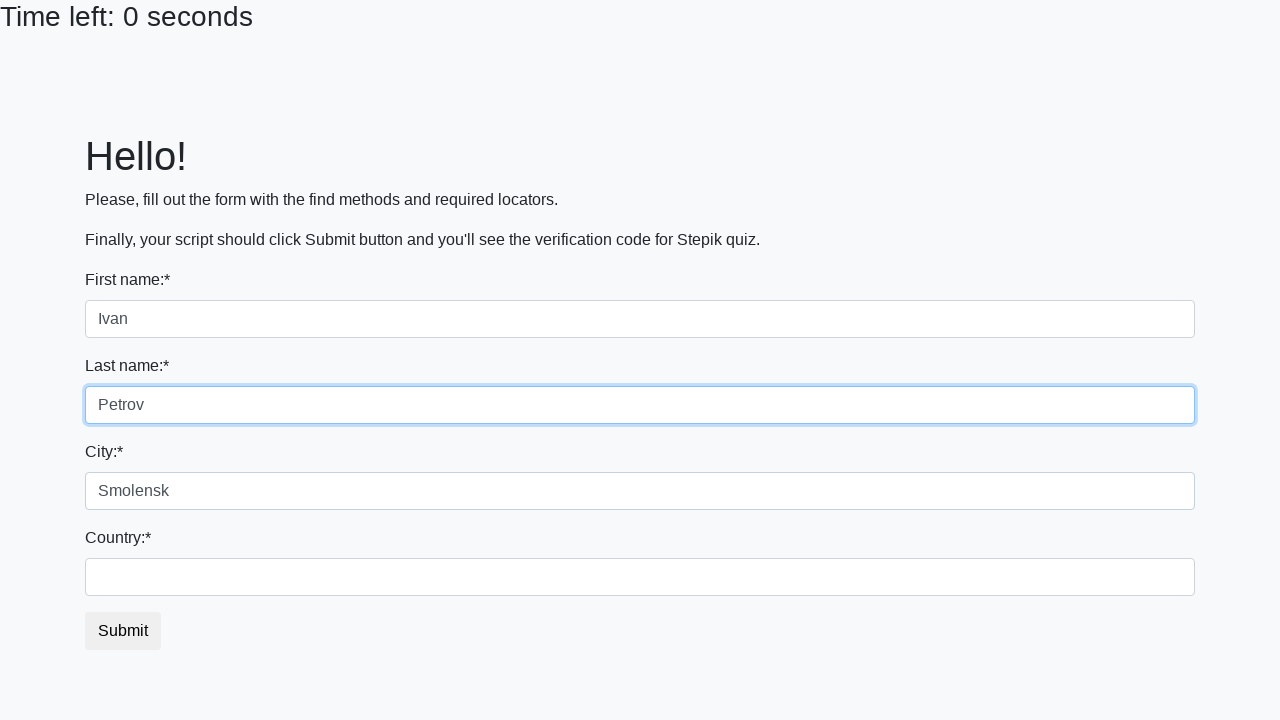

Filled country field with 'Russia' on #country
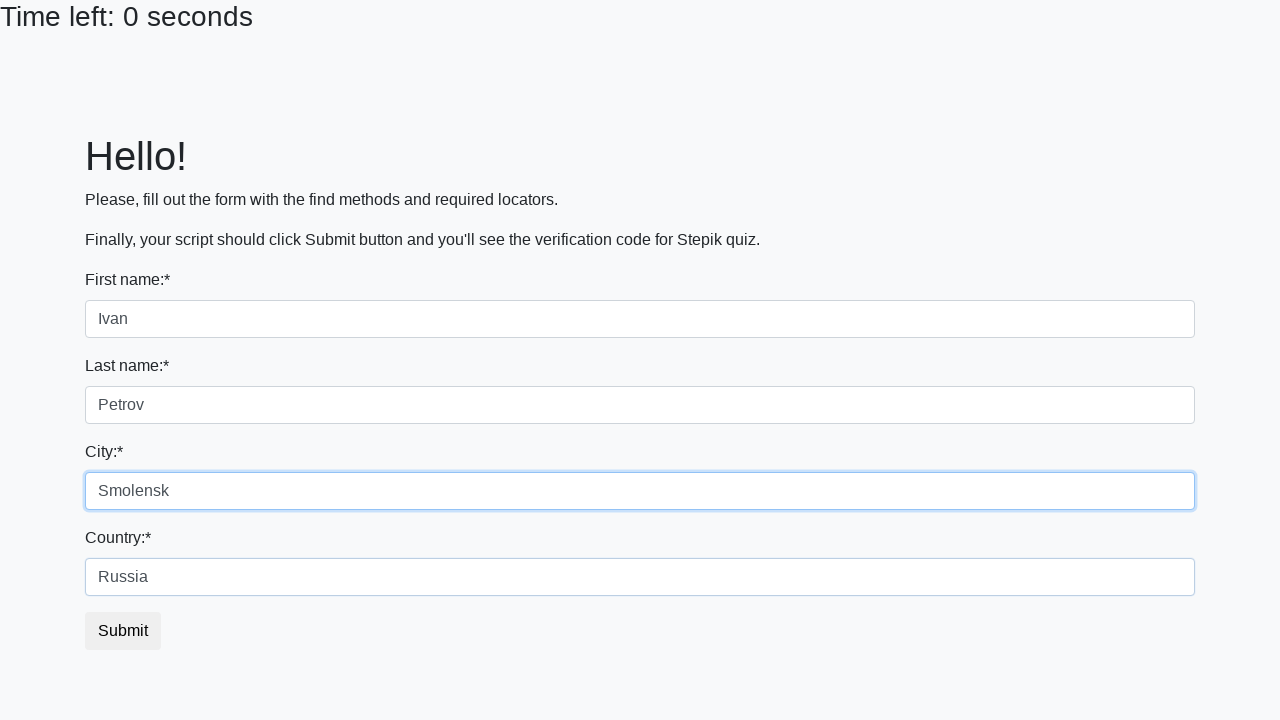

Clicked submit button to submit the form at (123, 631) on button.btn
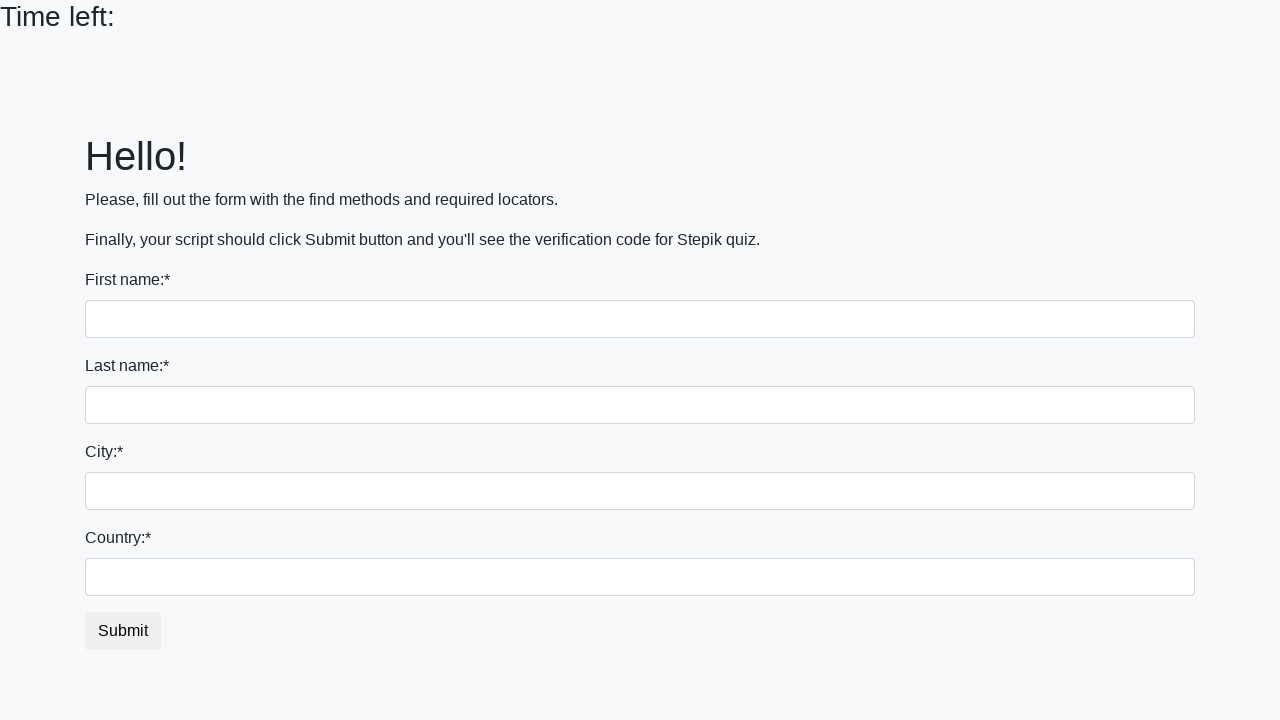

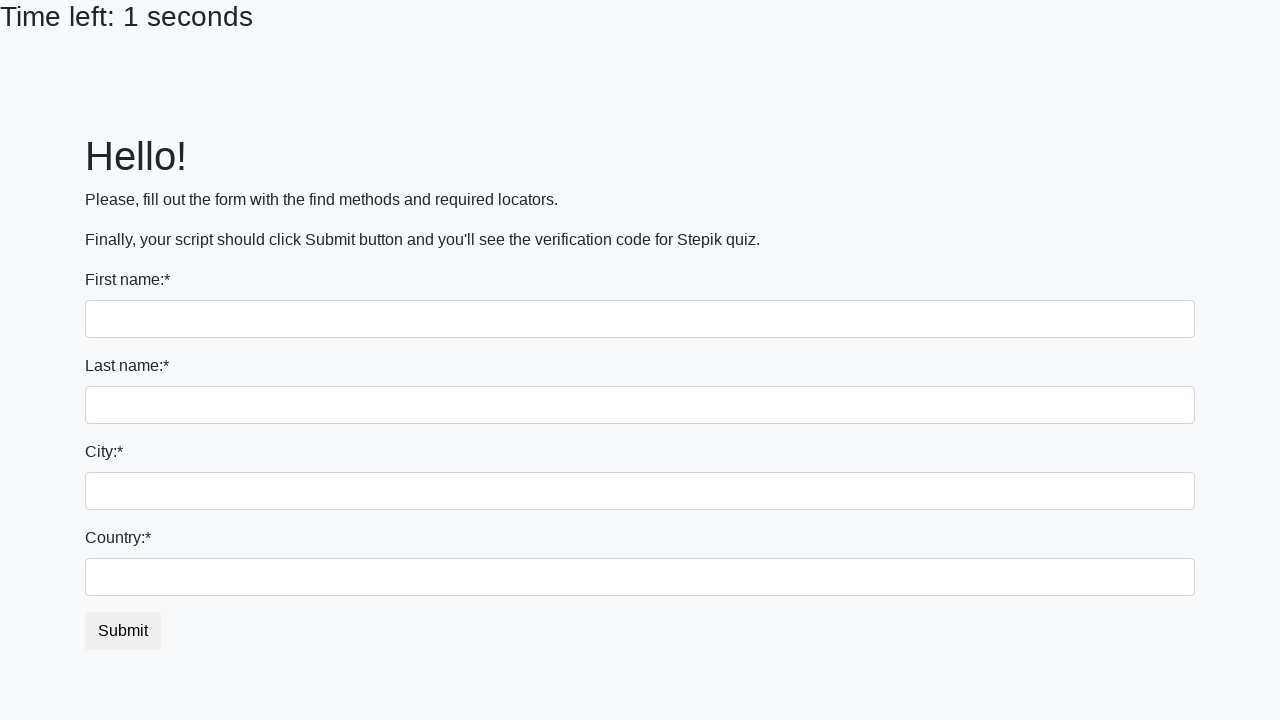